Navigates to Selenium downloads page in mobile emulation mode and clicks on the 32-bit Windows download link

Starting URL: https://www.selenium.dev/downloads

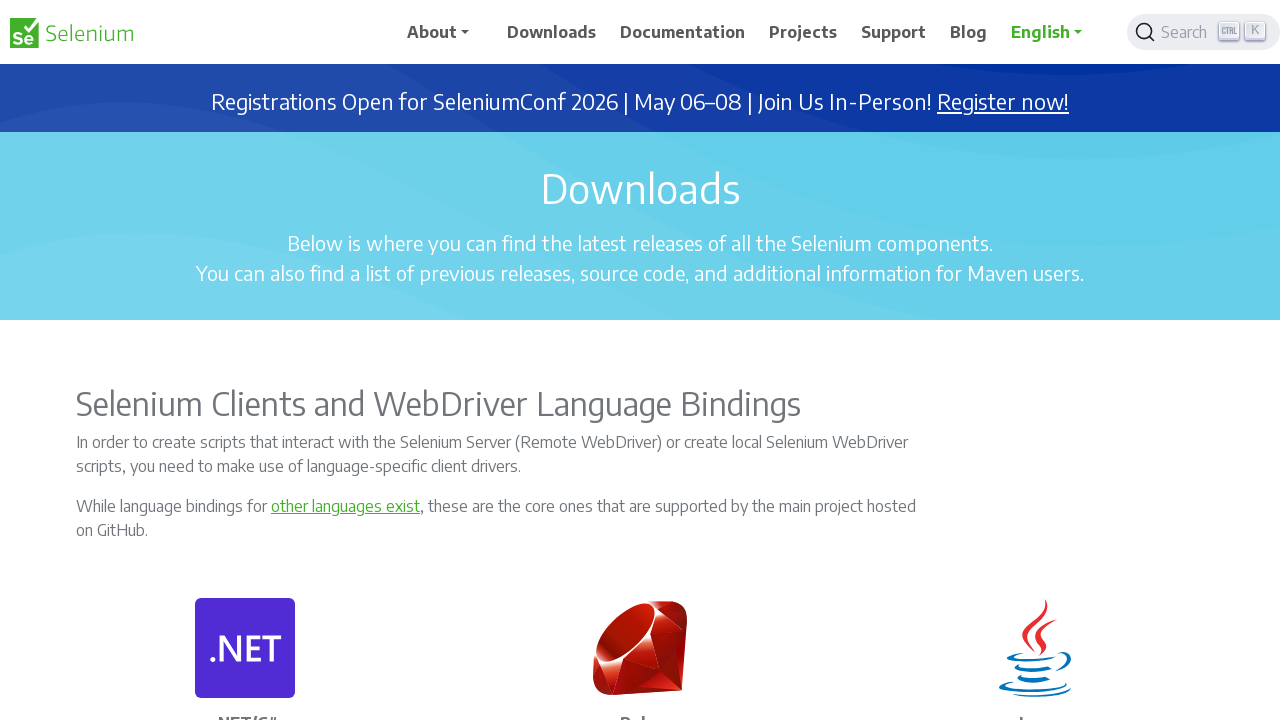

Clicked on the 32-bit Windows download link at (722, 361) on text=32 bit Windows
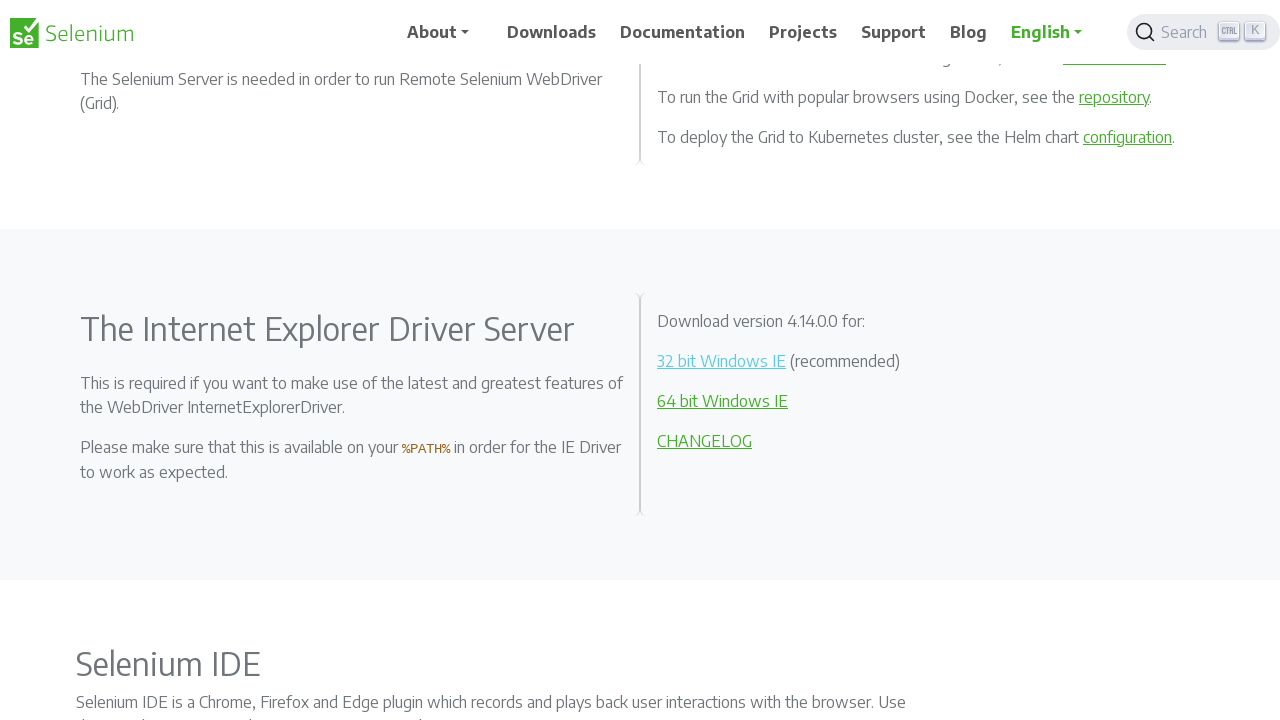

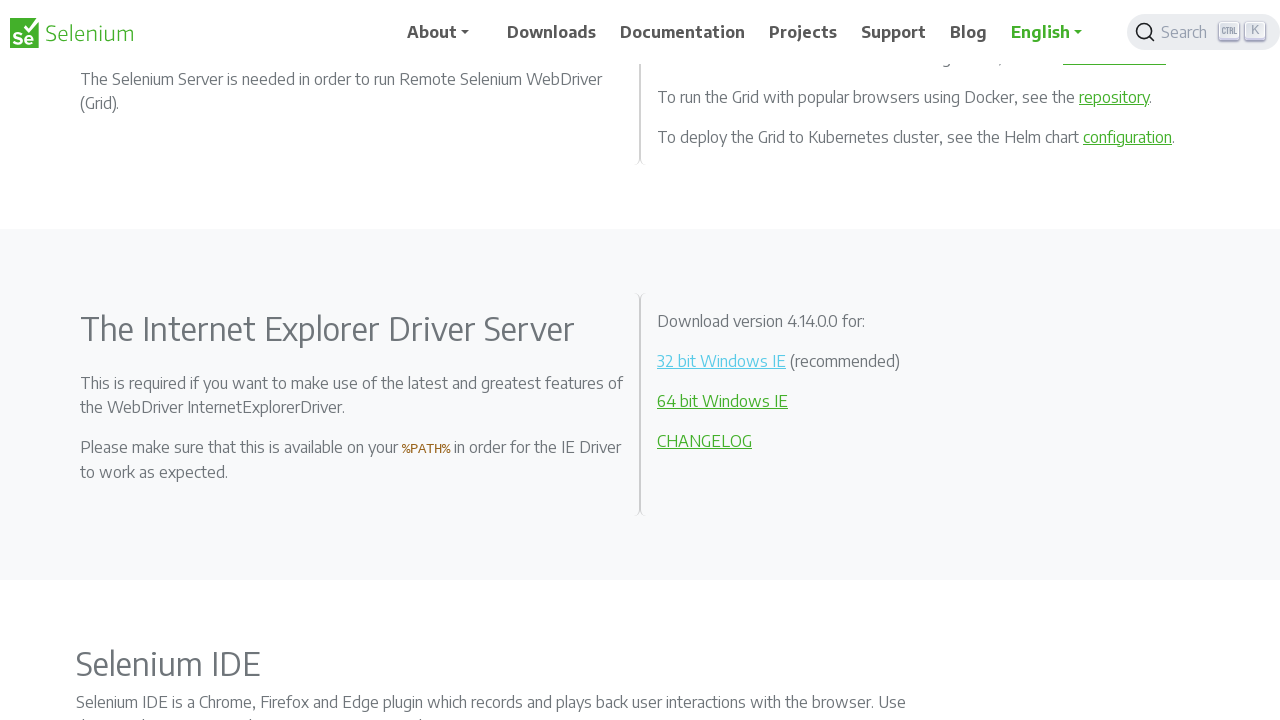